Fills out an organization/business listing submission form on allinform.ru with company details including name, address, phone number, email, website URL, categories, keywords, contact person name, and working hours.

Starting URL: https://www.allinform.ru/page39.html

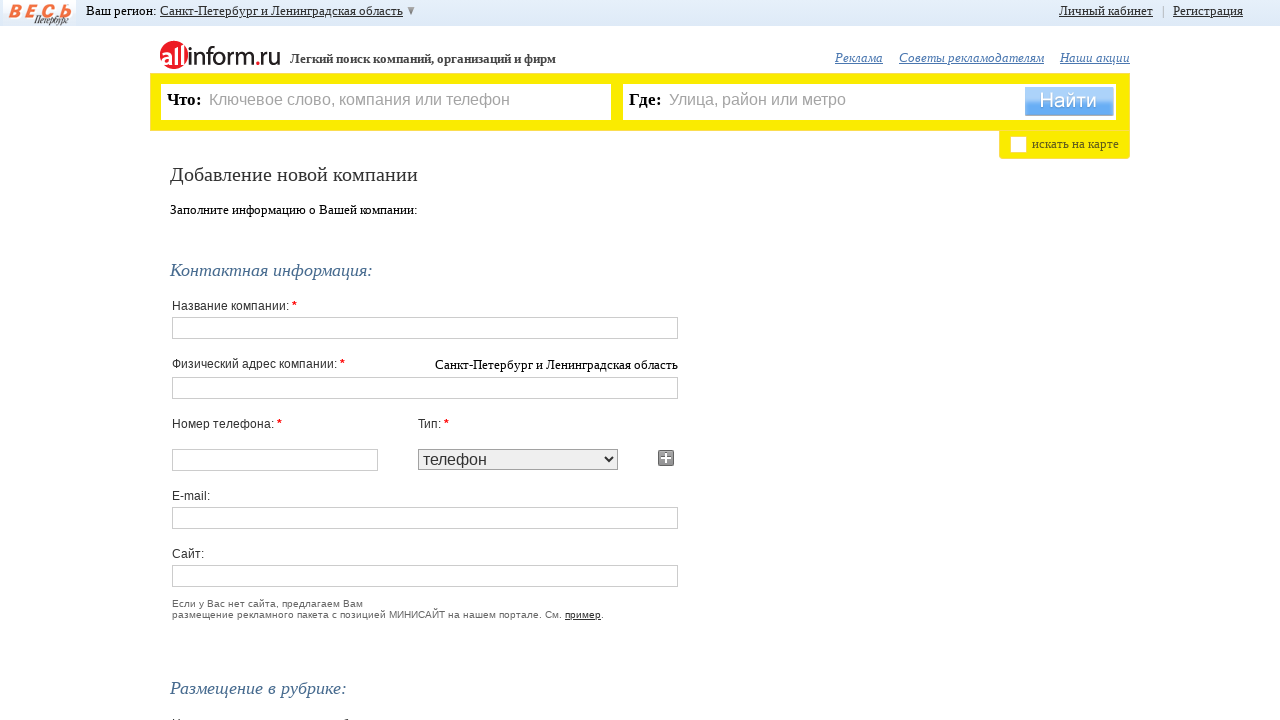

Filled organization name field with 'Медицинский центр Здоровье' on input[name='org_name']
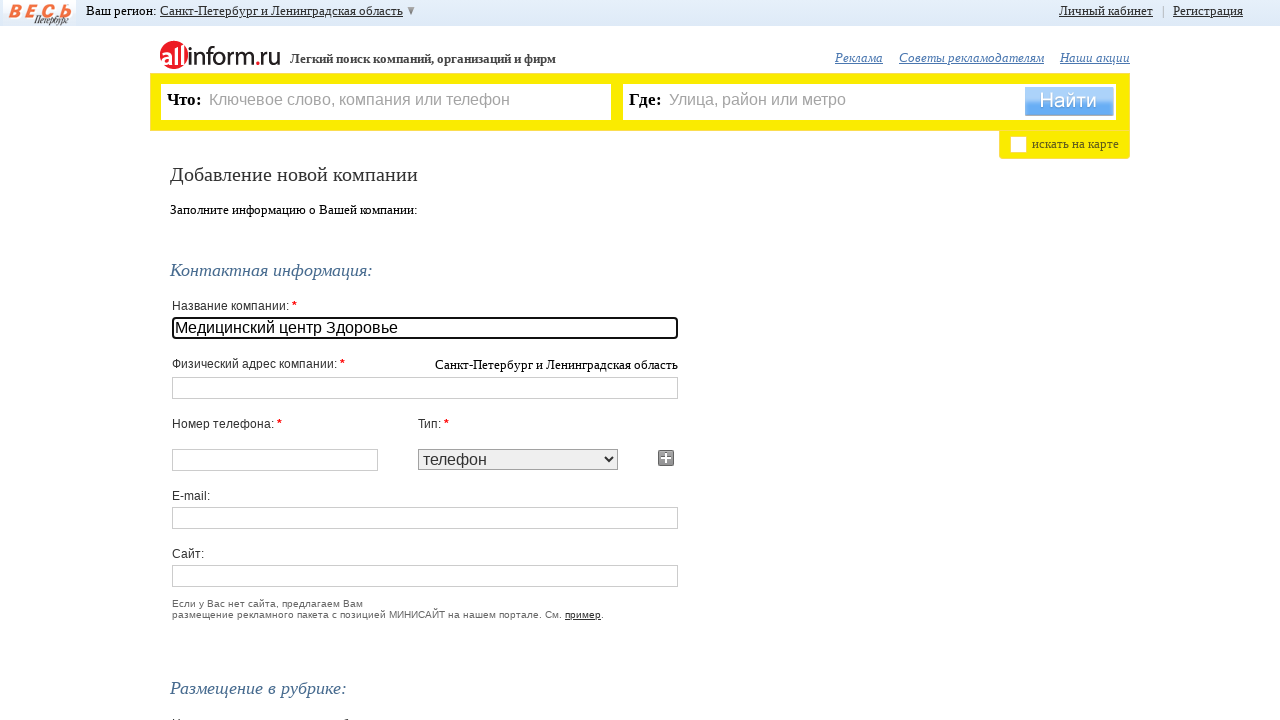

Filled address field with 'г. Москва, ул. Ленина, д. 25, офис 301' on input[name='your_address']
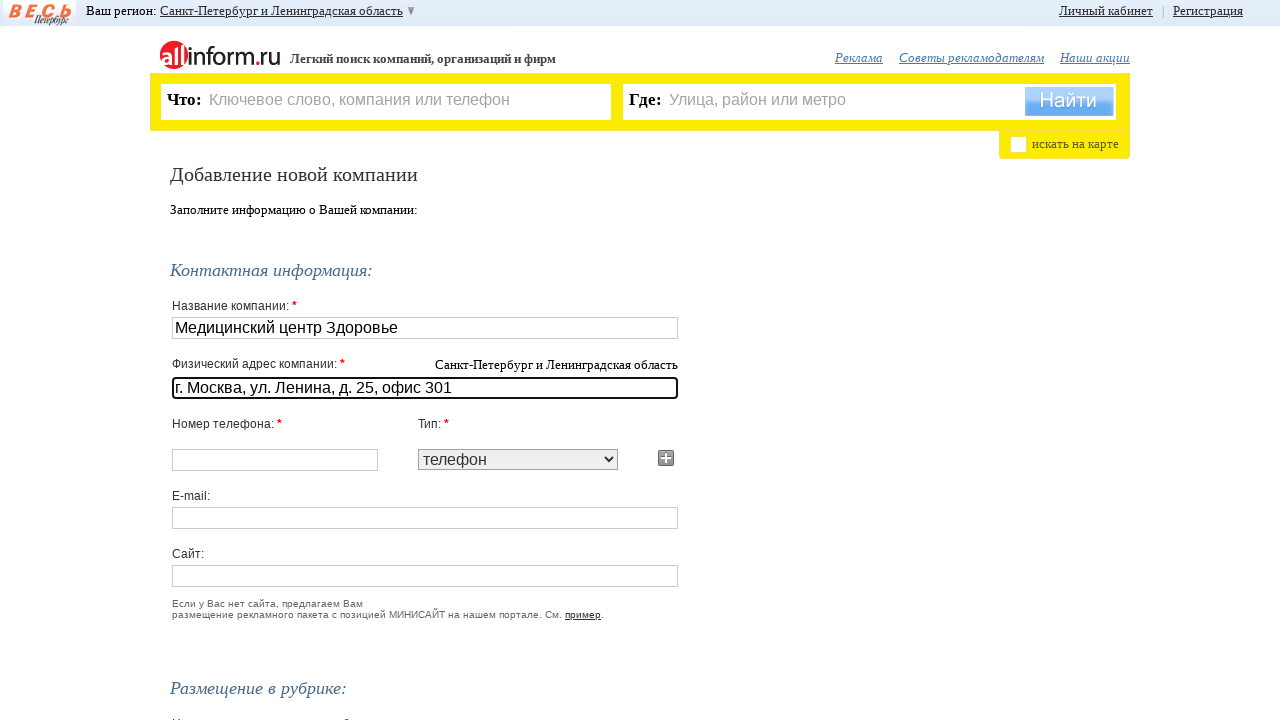

Filled phone number field with '+7 (495) 123-45-67' on xpath=/html/body/div[8]/section/form/div[1]/table/tbody/tr[7]/td/table/tbody/tr[
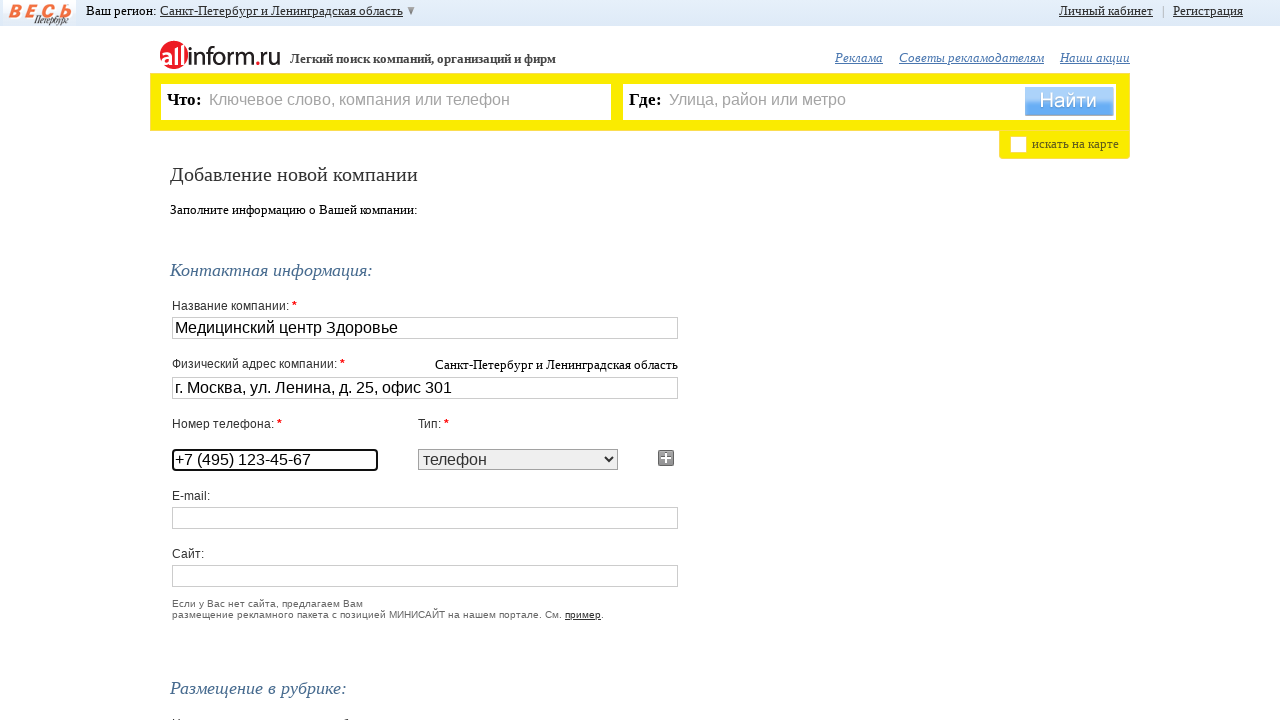

Filled email field with 'info@zdorovye-clinic.ru' on input[name='your_email']
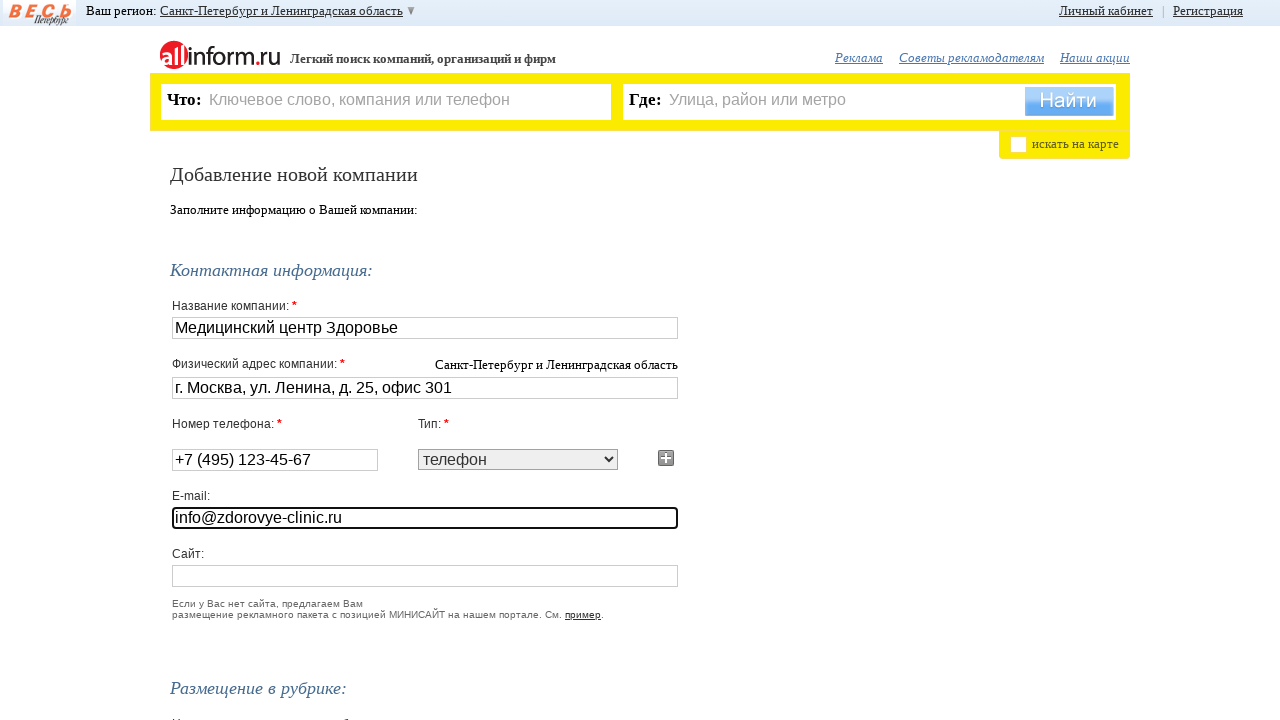

Filled website URL field with 'https://zdorovye-clinic.ru' on input[name='your_url']
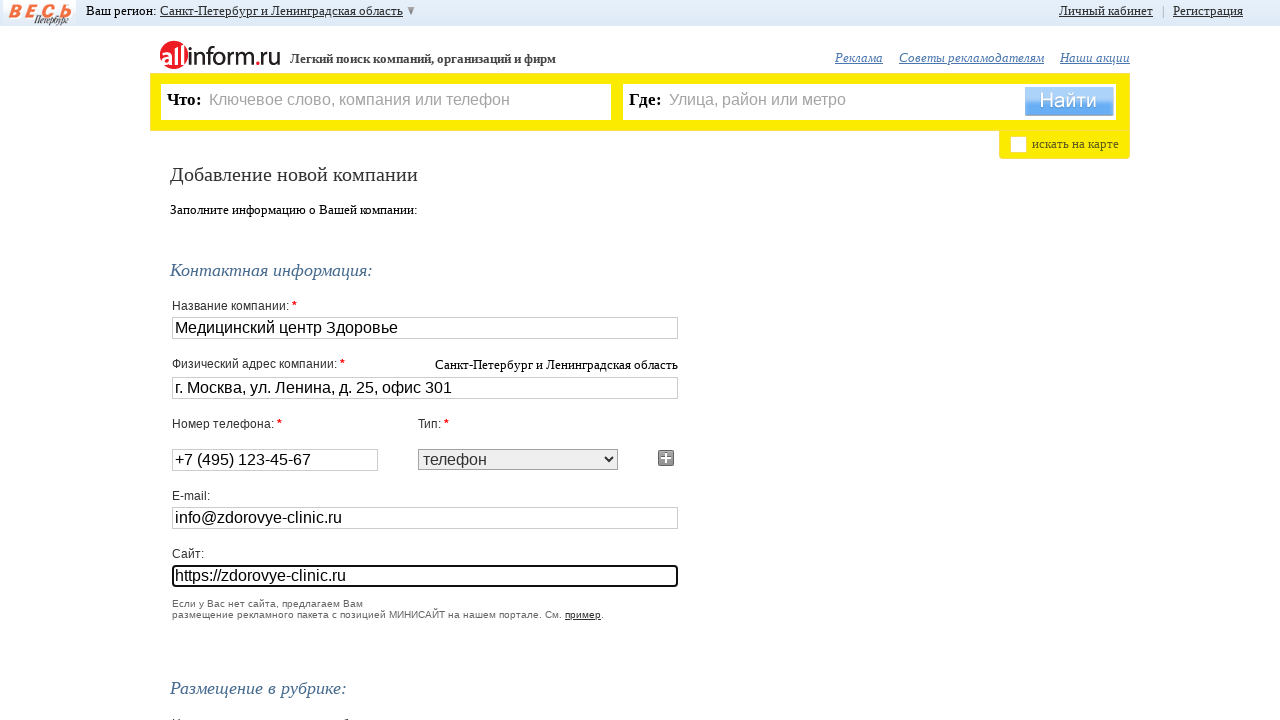

Clicked first category option at (610, 712) on xpath=/html/body/div[8]/section/form/div[2]/table/tbody/tr[1]/td/table/tbody/tr[
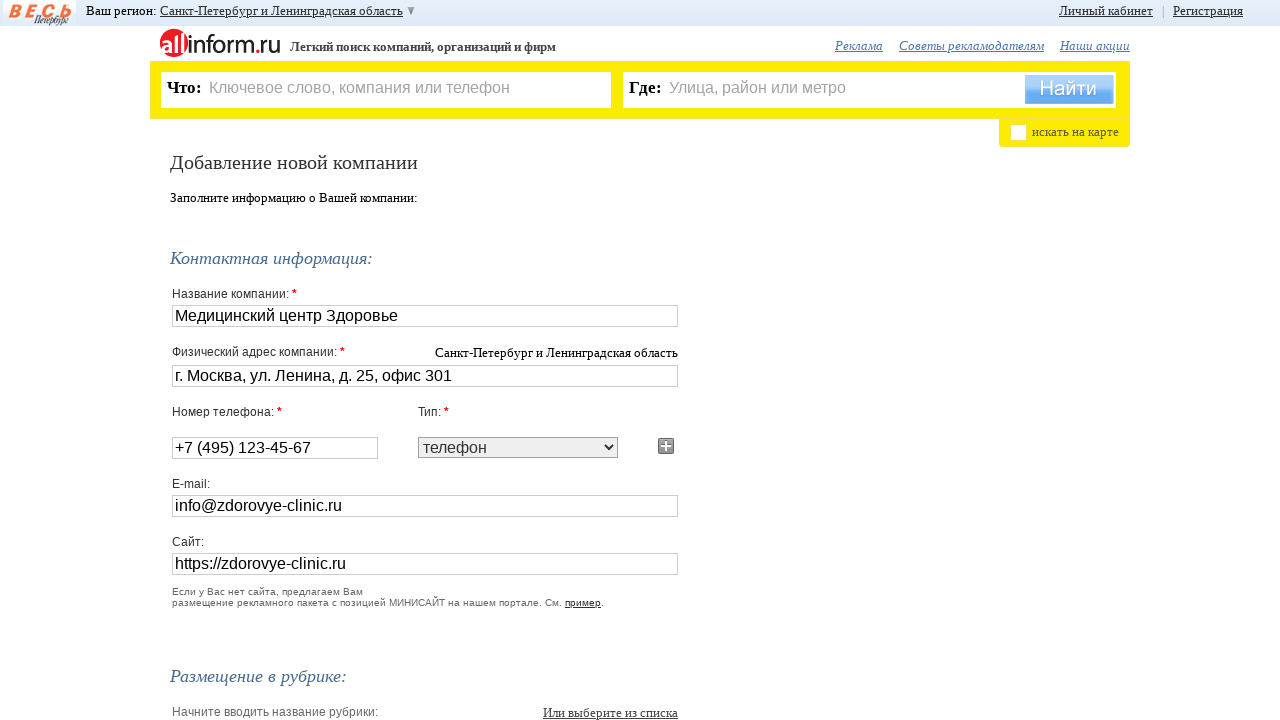

Waited 1 second for category selection to process
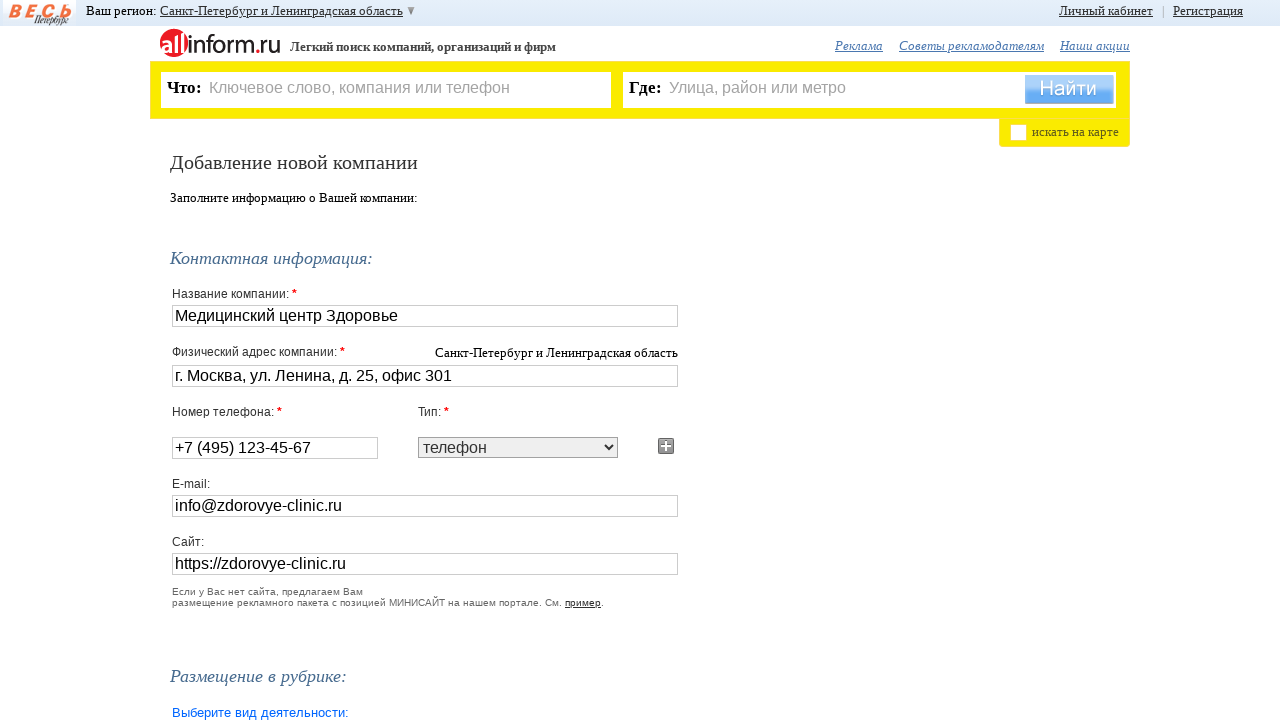

Clicked second category option at (260, 712) on xpath=/html/body/div[8]/section/form/div[2]/table/tbody/tr[2]/td/table/tbody/tr[
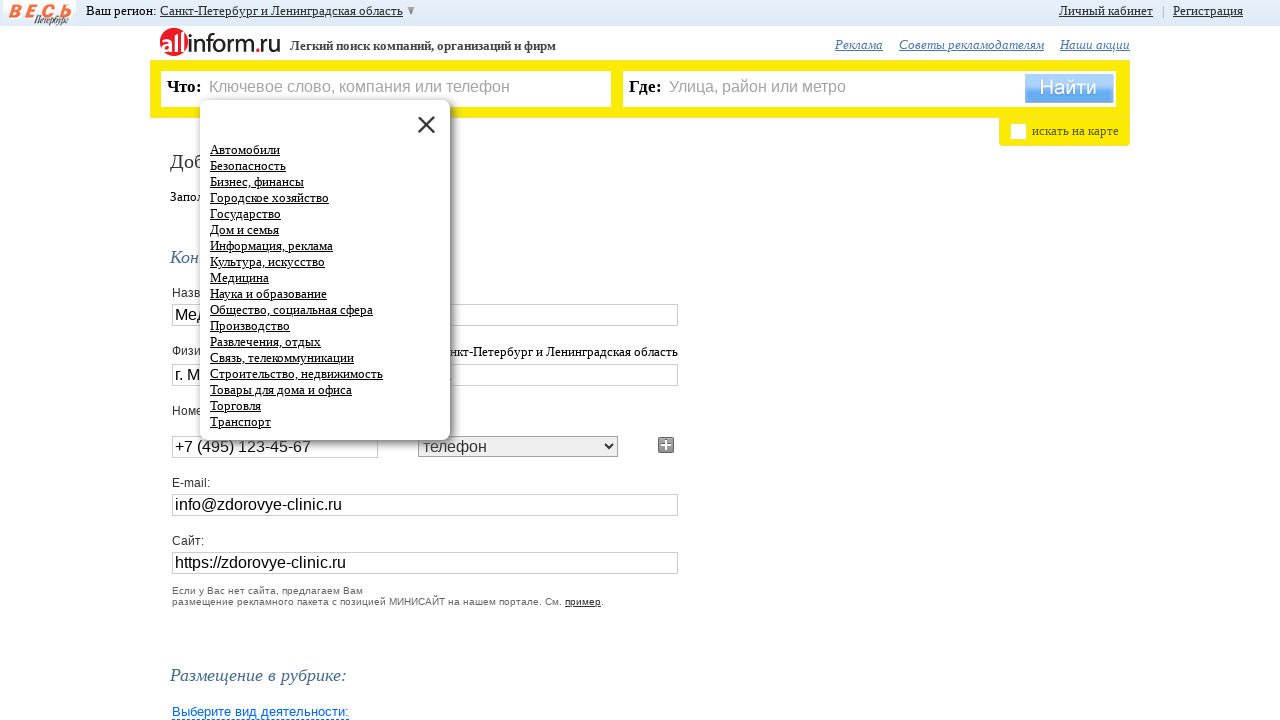

Waited 1 second for category selection to process
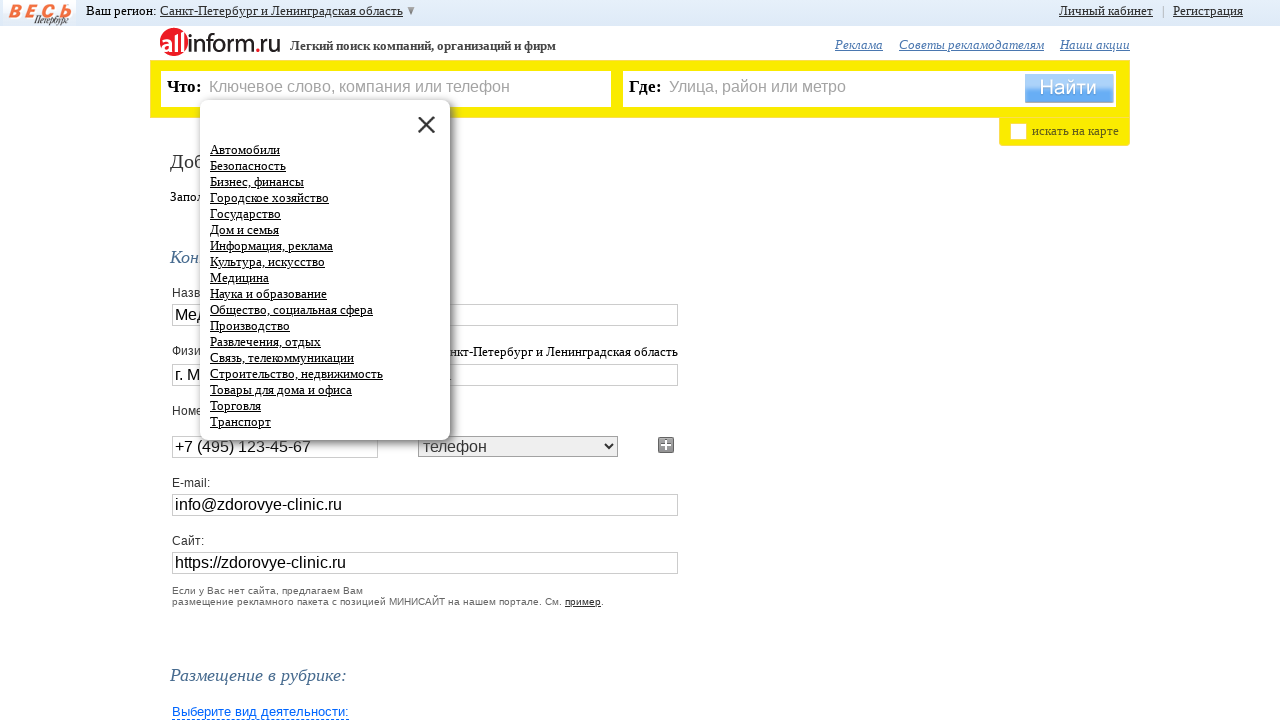

Clicked third category option at (240, 278) on xpath=/html/body/div[8]/section/div[4]/table/tbody/tr/td/table[2]/tbody/tr/td/sp
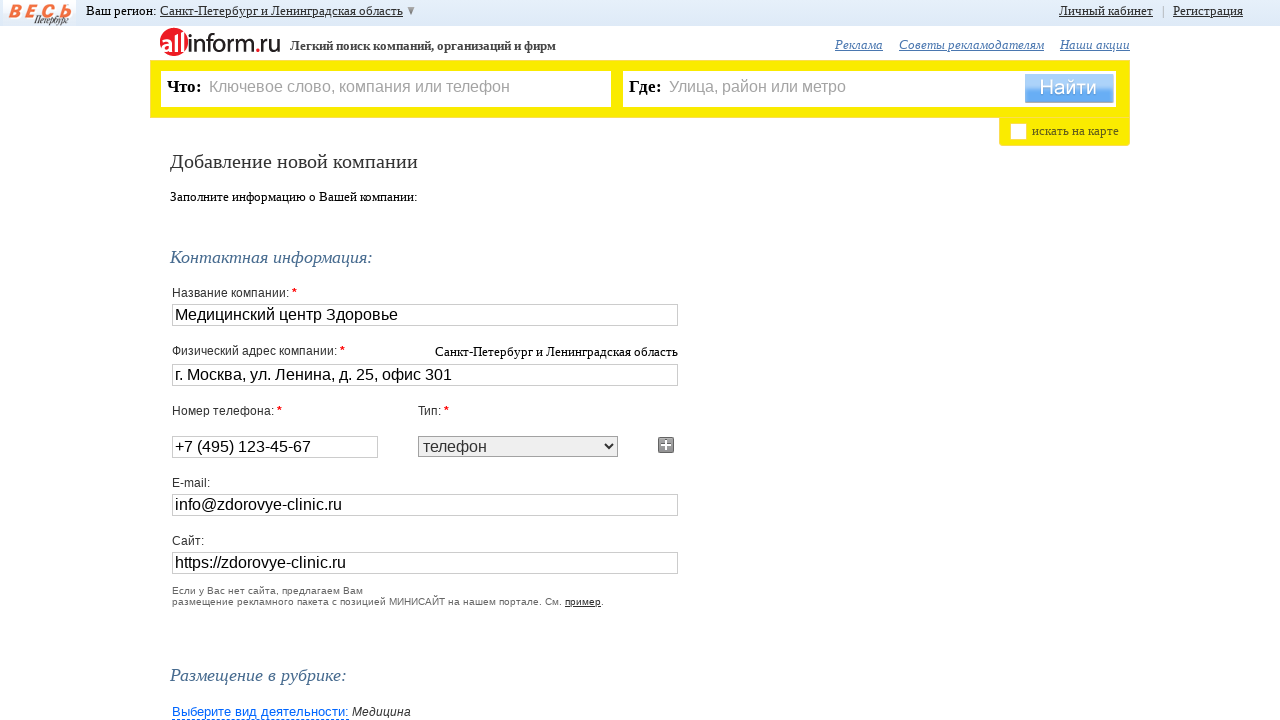

Waited 1 second for category selection to process
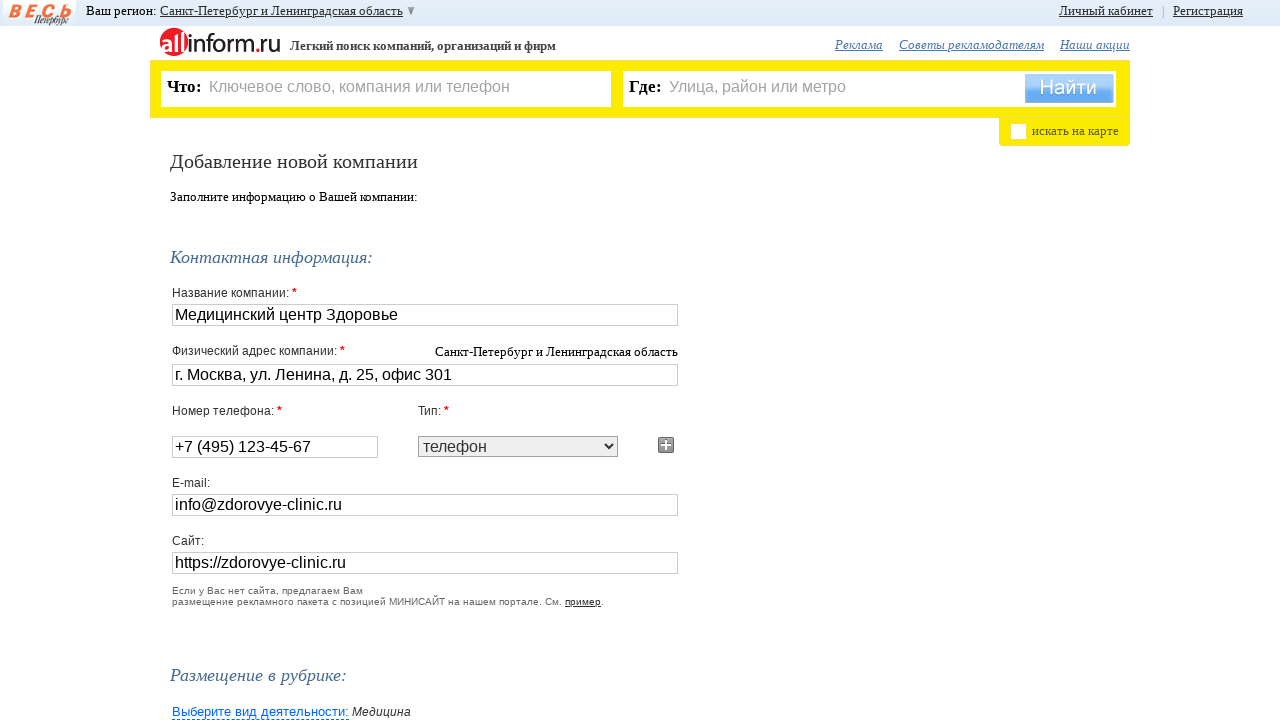

Clicked fourth category option at (230, 360) on xpath=/html/body/div[8]/section/form/div[2]/table/tbody/tr[2]/td/table/tbody/tr[
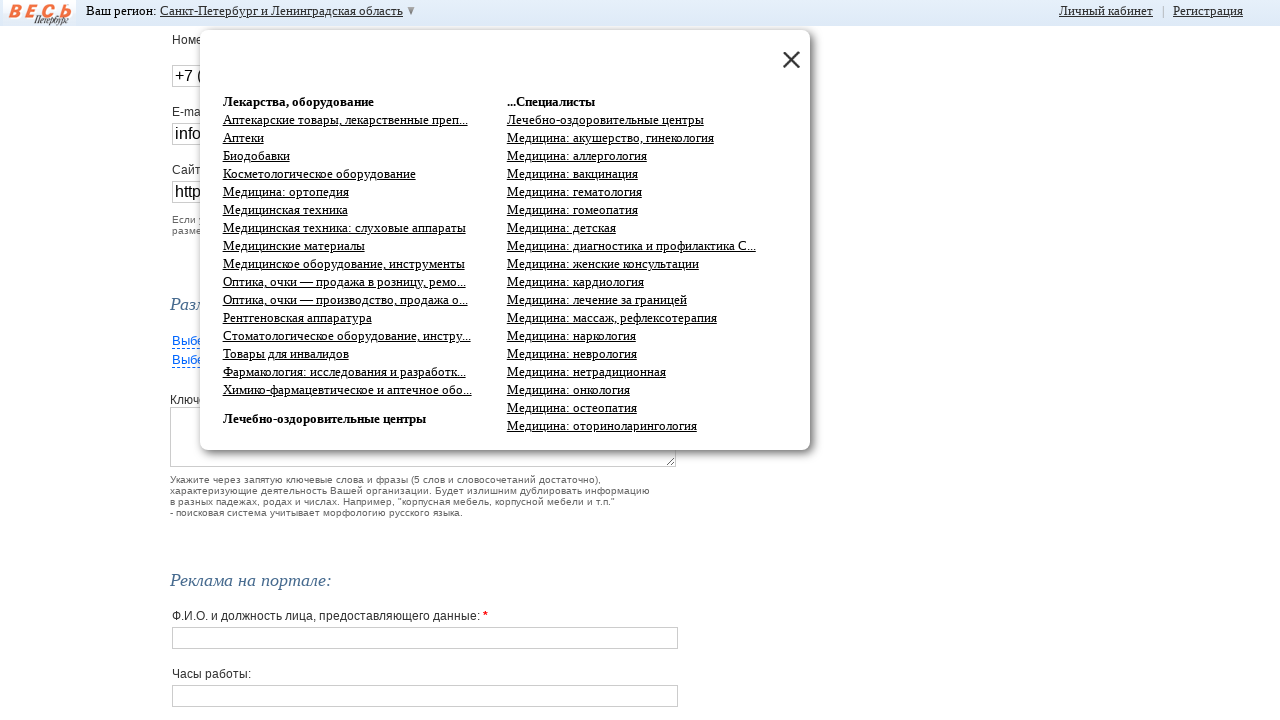

Waited 1 second for category selection to process
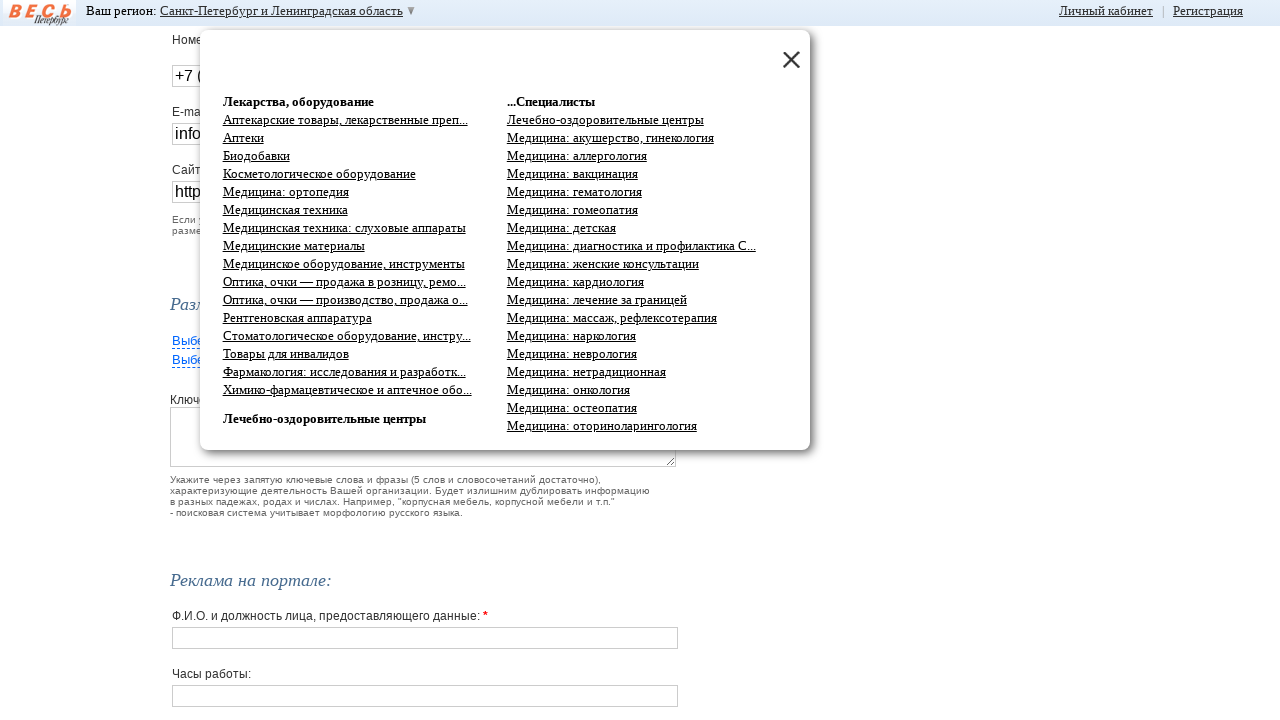

Clicked fifth category option at (571, 336) on xpath=/html/body/div[8]/section/div[13]/div/table/tbody/tr/td[4]/table/tbody/tr[
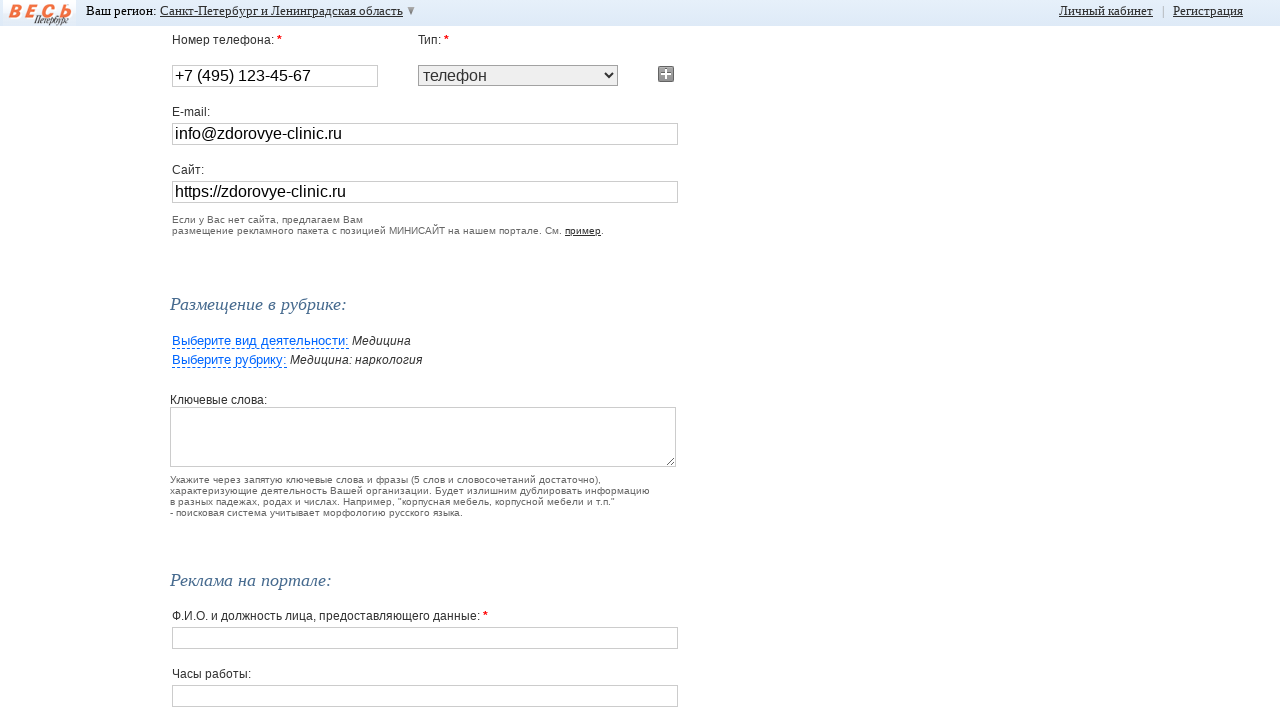

Filled keywords field with 'медицина, здоровье, клиника, врачи, лечение' on textarea[name='your_comments']
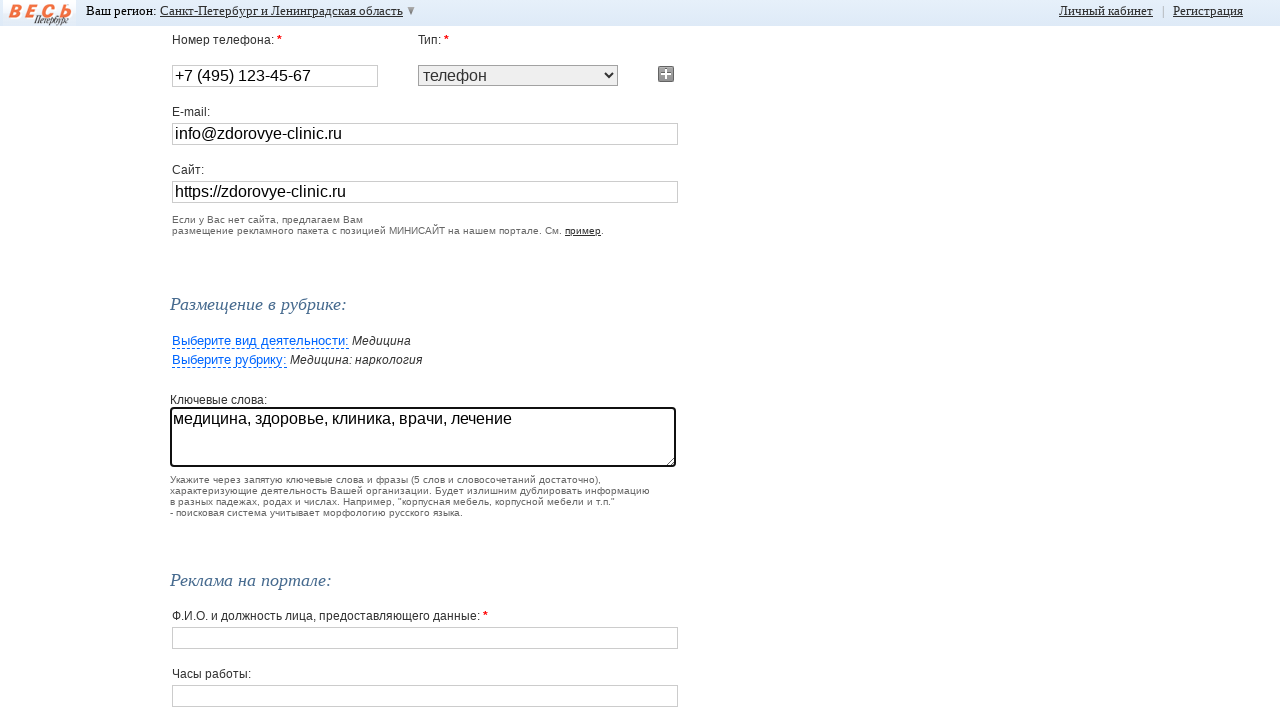

Filled contact person name field with 'Иванов Петр Сергеевич' on input[name='your_name']
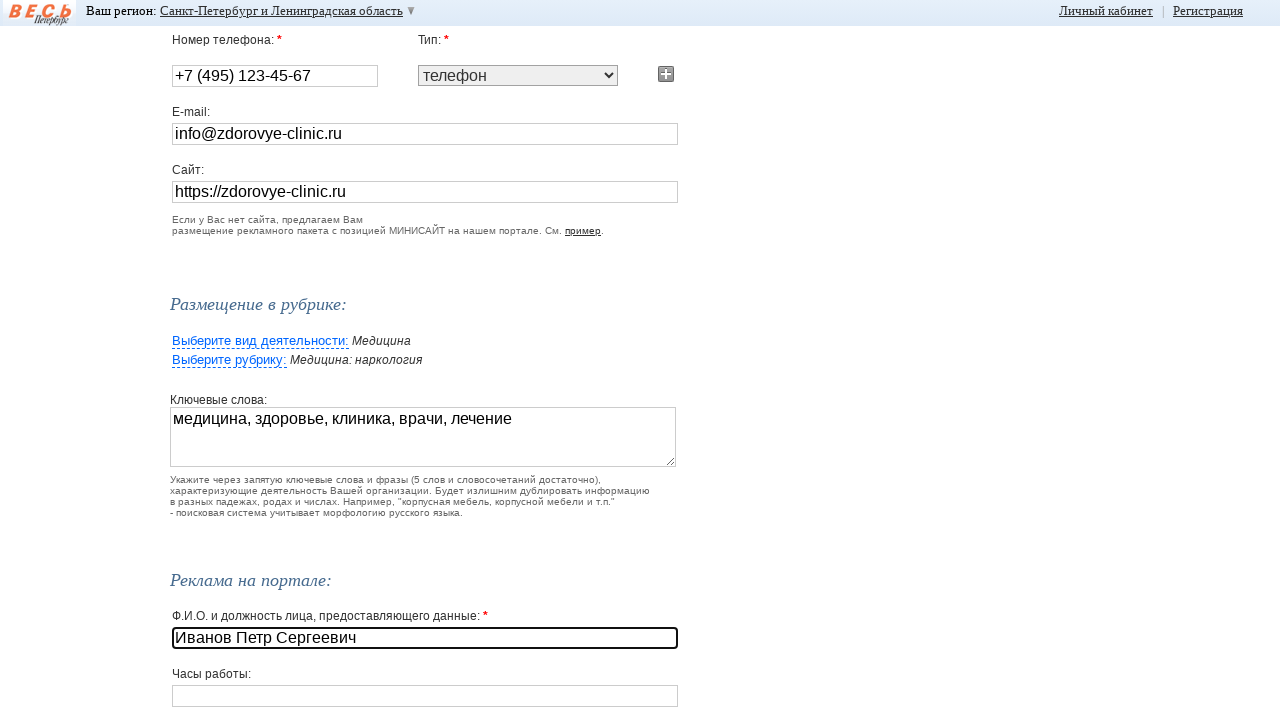

Filled working hours field with 'Пн-Пт: 09:00-18:00, Сб: 10:00-15:00' on input[name='your_spec']
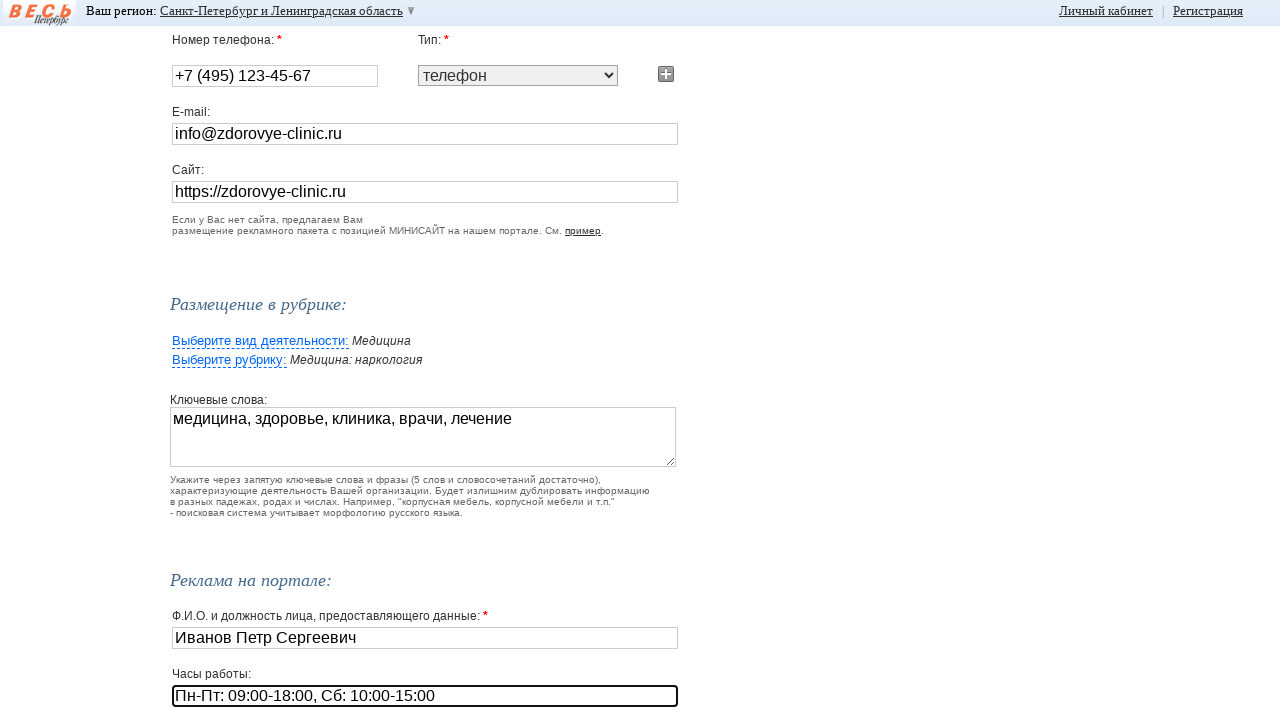

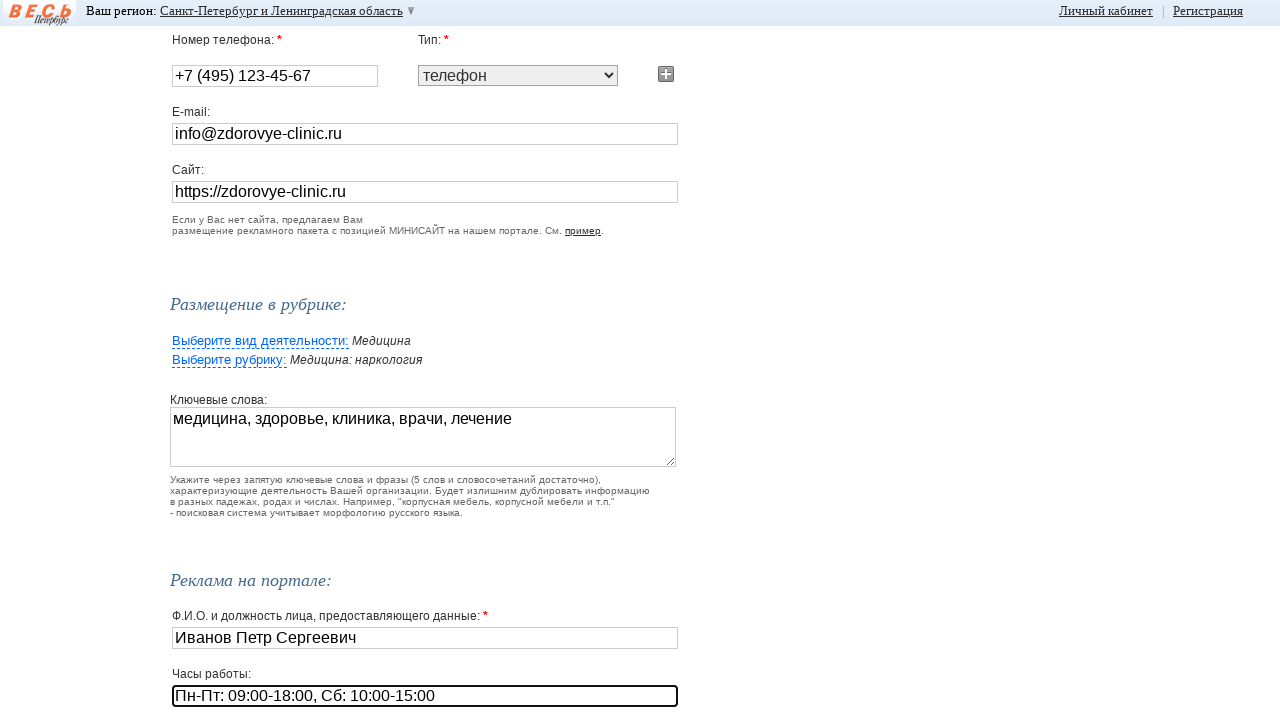